Tests integer-only mode by entering decimal numbers, checking the integers only checkbox, and verifying the result is rounded

Starting URL: https://testsheepnz.github.io/BasicCalculator

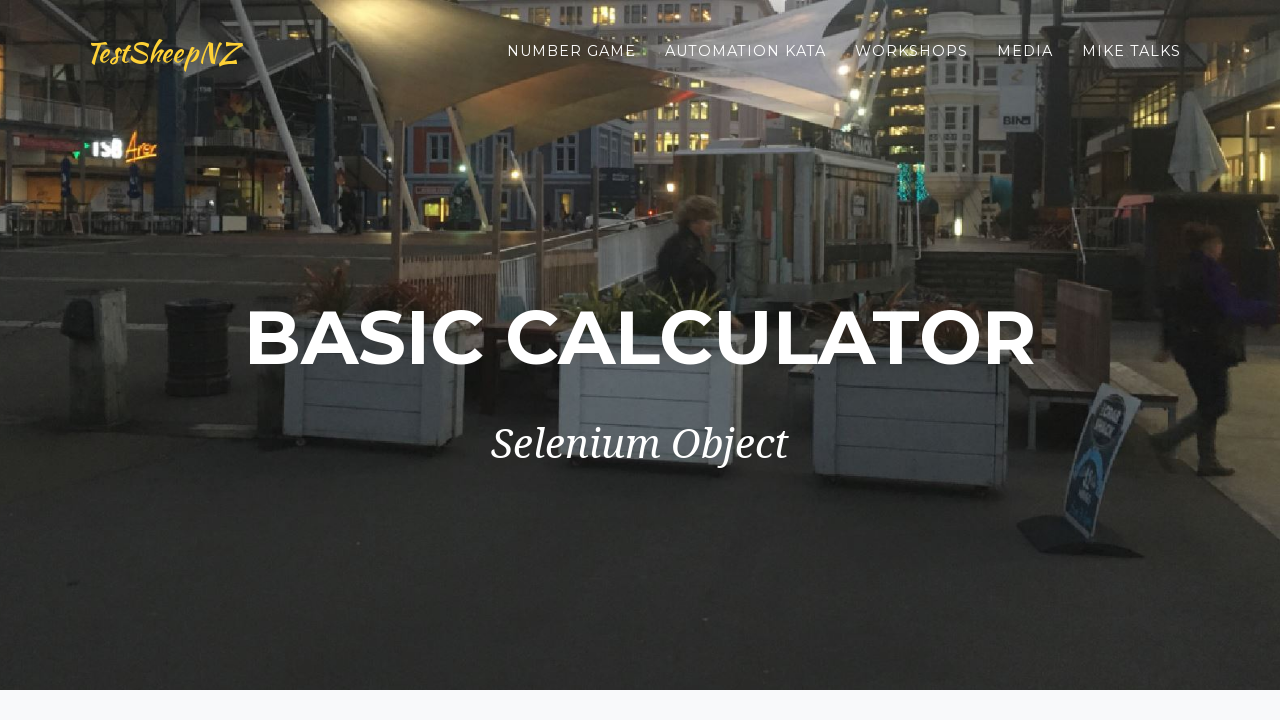

Selected 'Prototype' calculator version from dropdown on #selectBuild
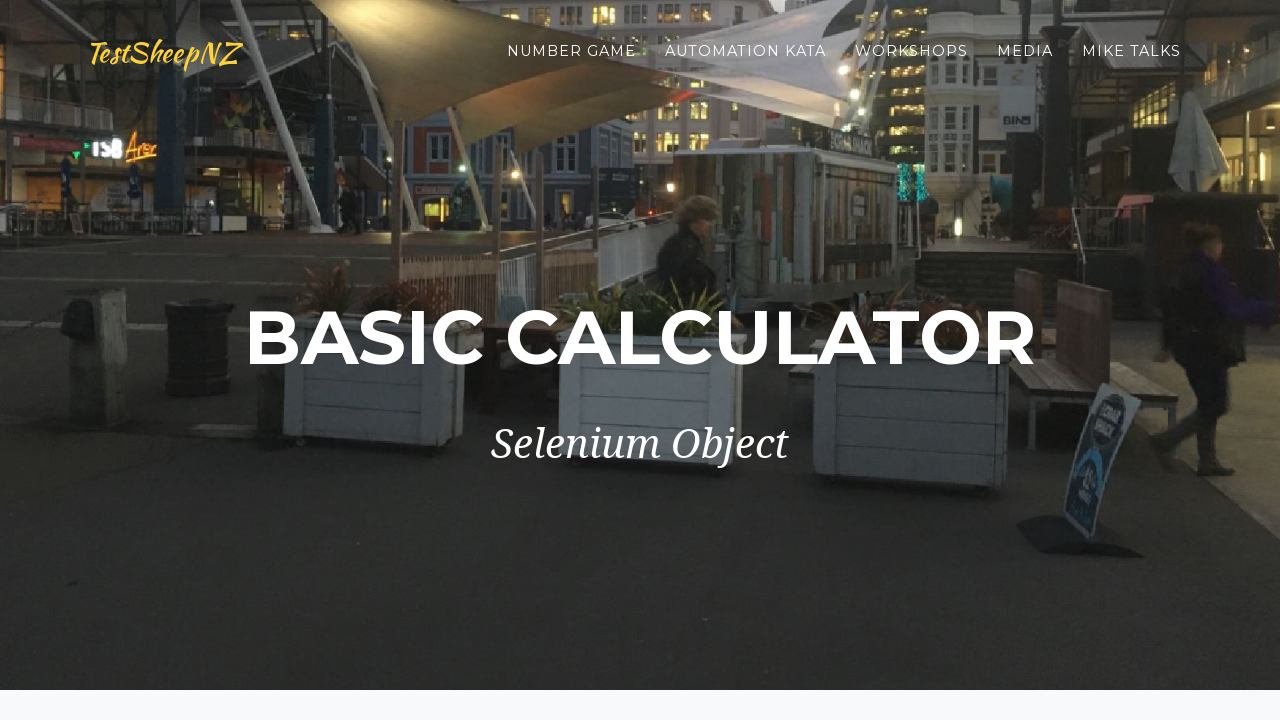

Entered first decimal number 3.44 in number1 field on input[name=number1]
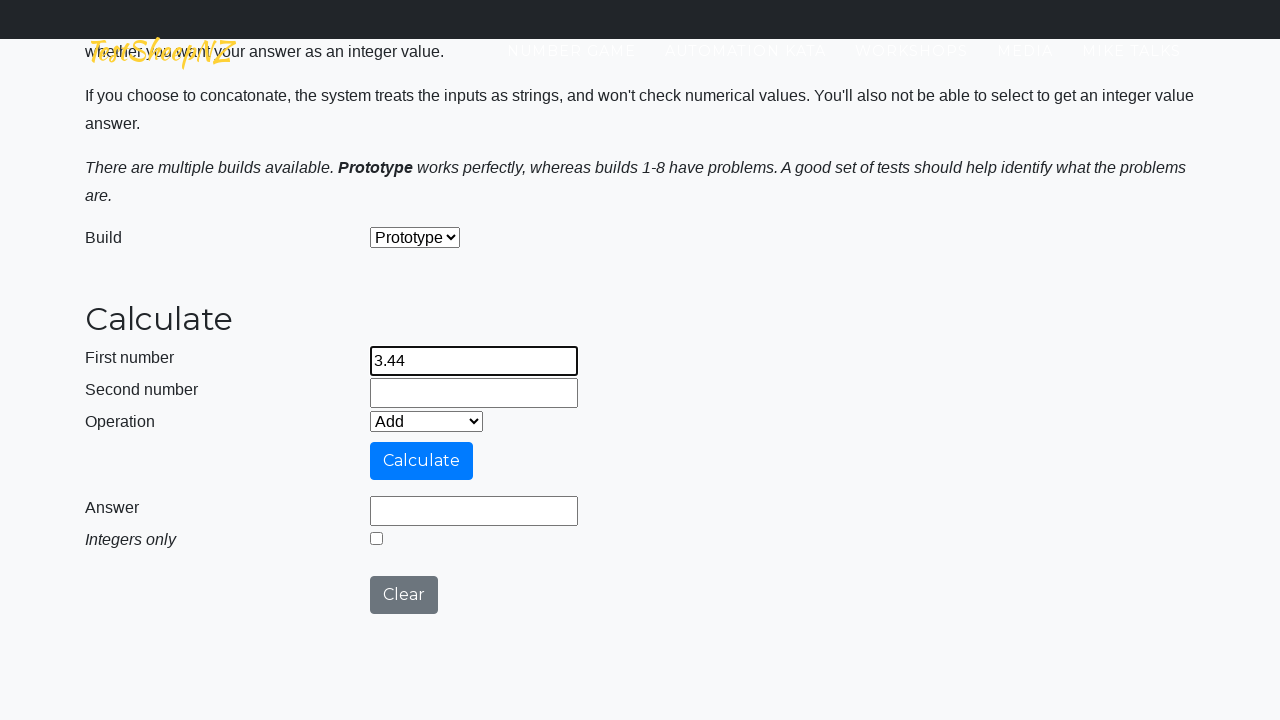

Entered second decimal number 1.33 in number2 field on input[name=number2]
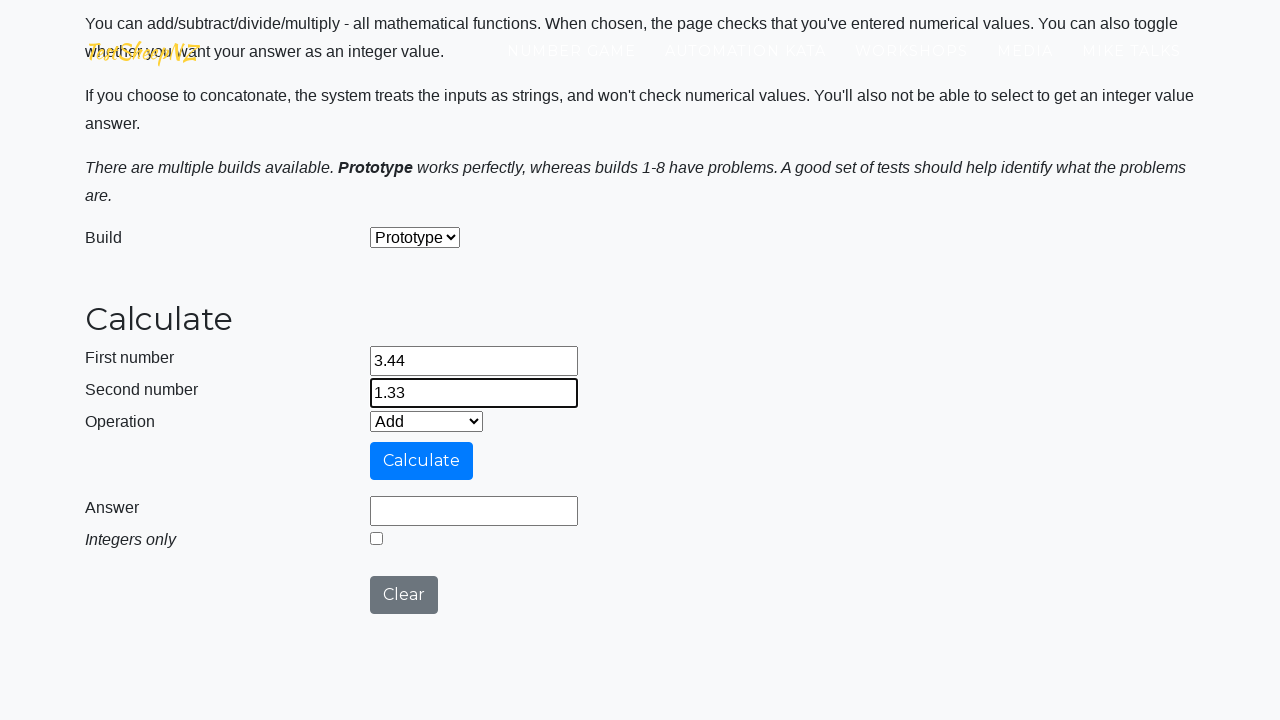

Selected 'Add' operation from dropdown on #selectOperationDropdown
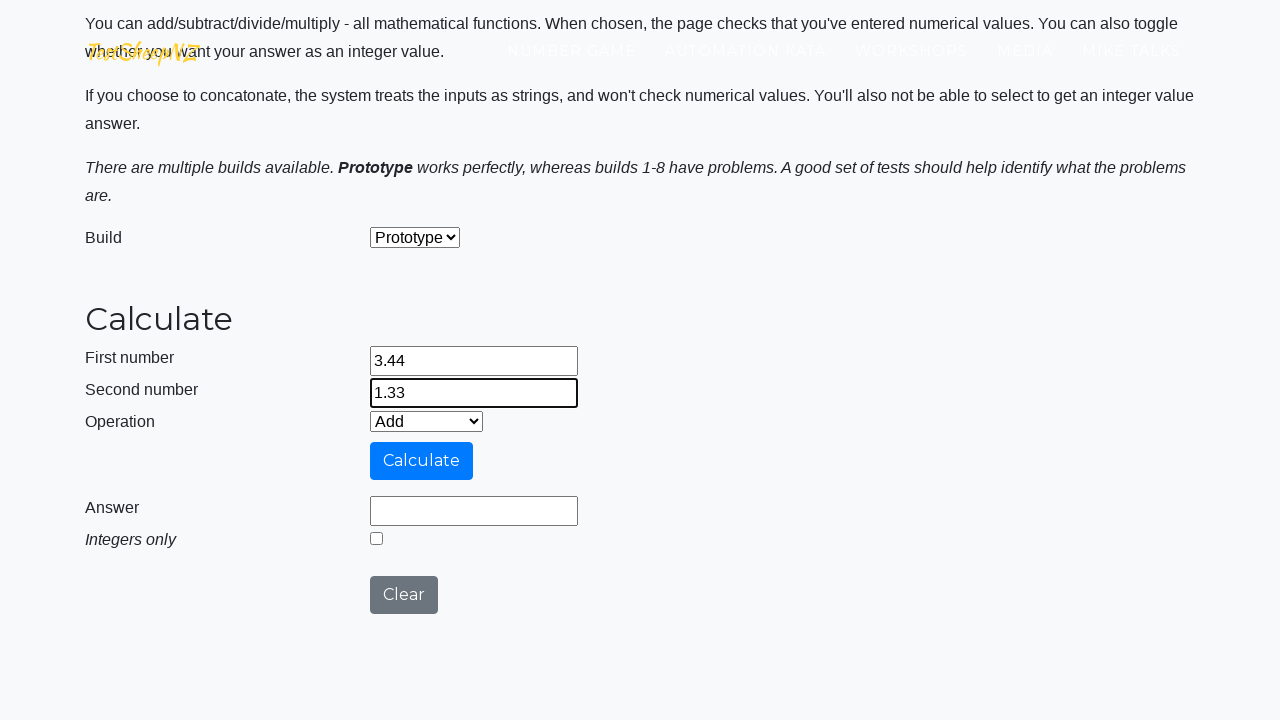

Checked 'integers only' checkbox to enable integer-only mode at (376, 538) on #integerSelect
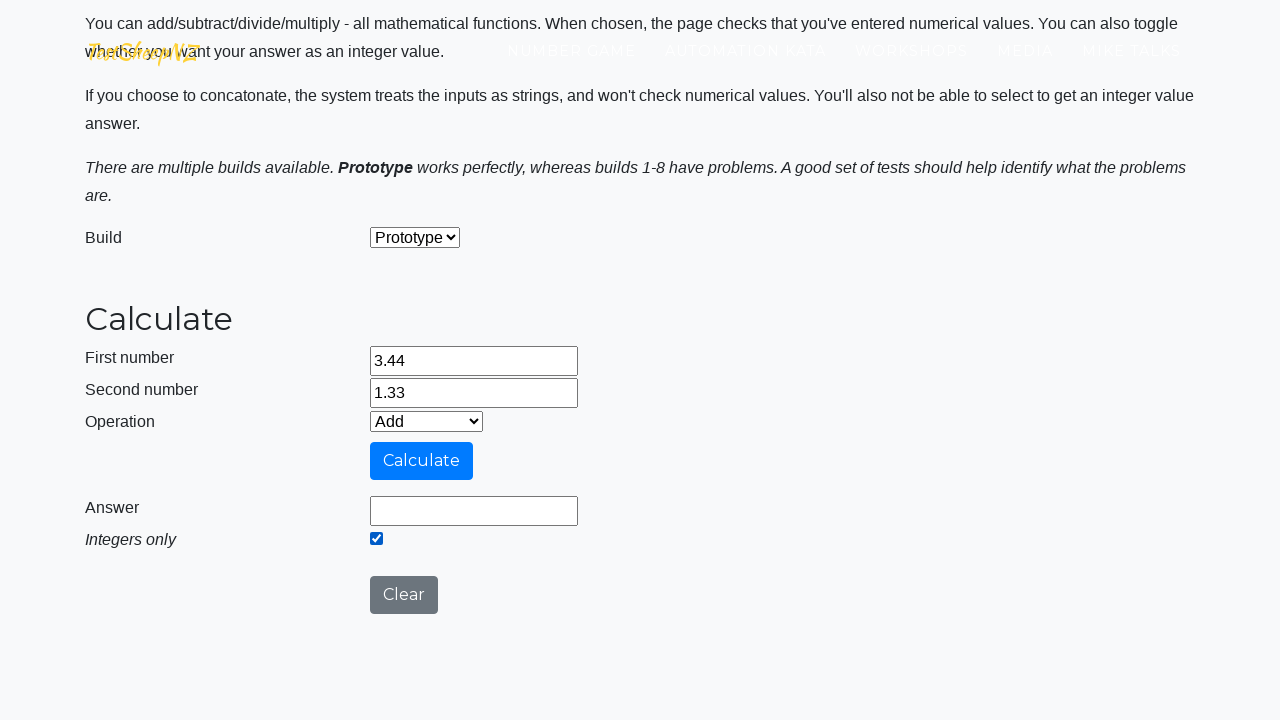

Clicked calculate button to perform the operation at (422, 461) on #calculateButton
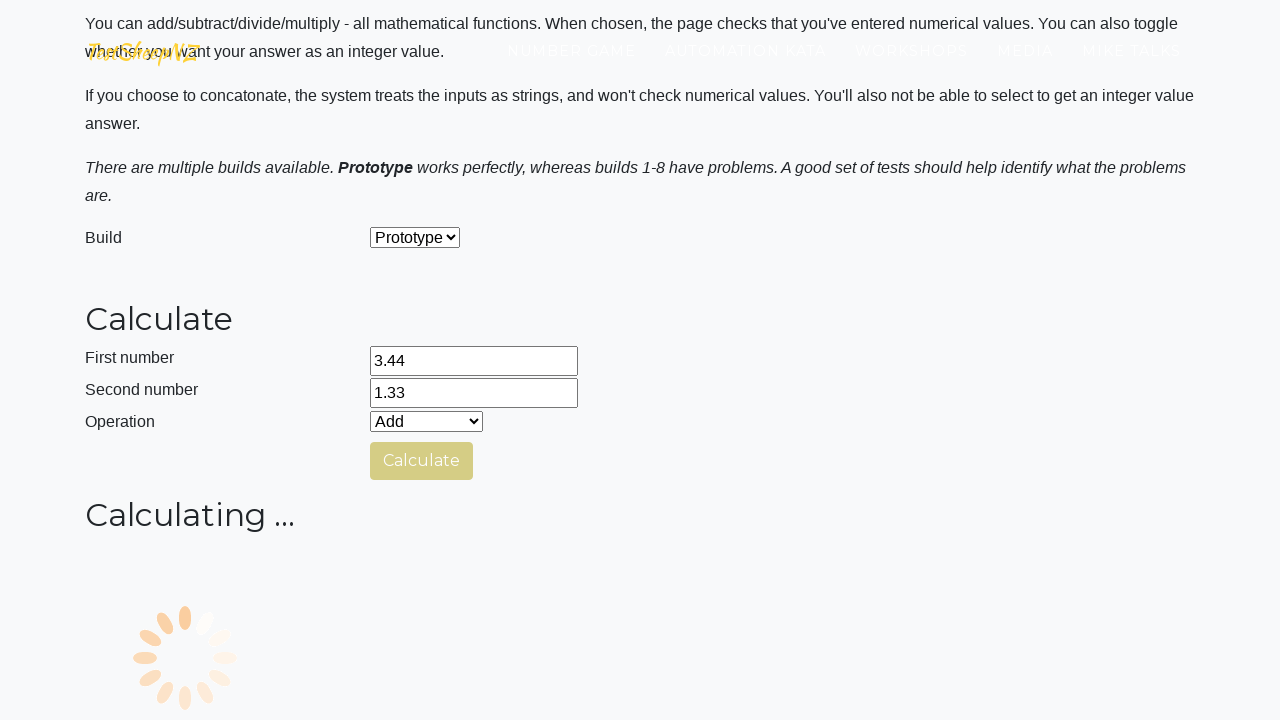

Result field appeared with calculated value 4 (3 + 1 rounded from decimals)
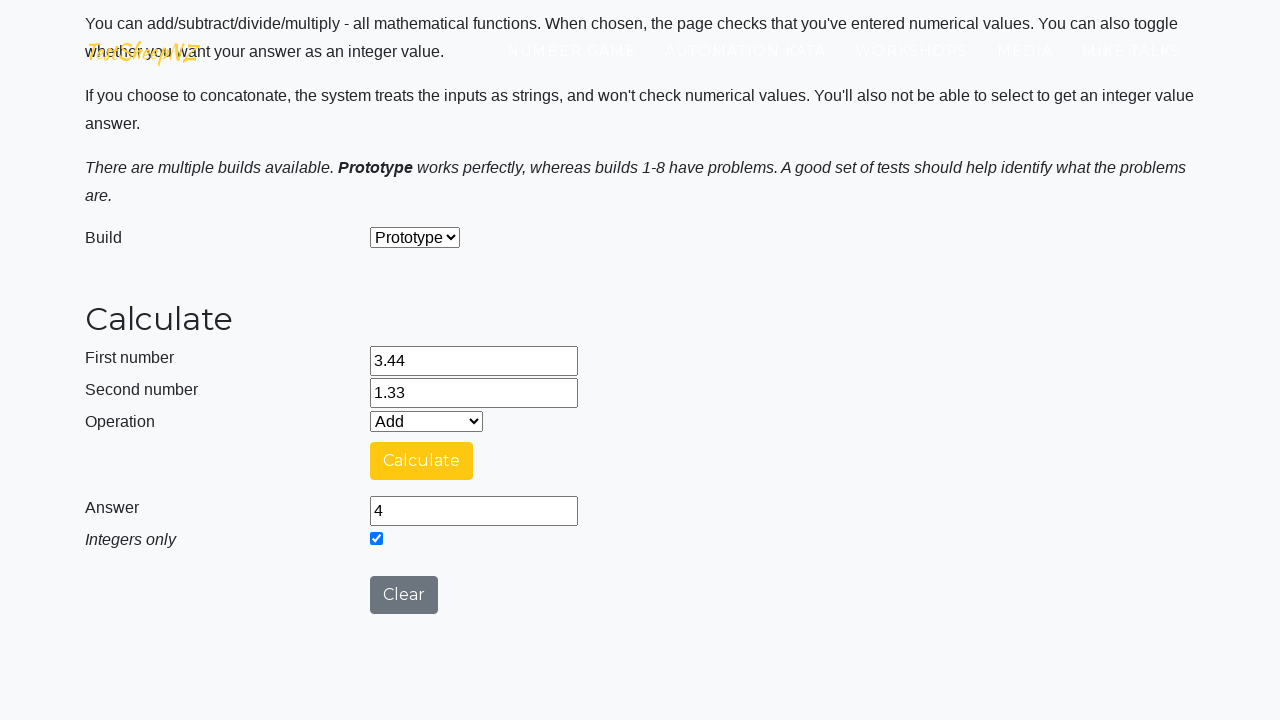

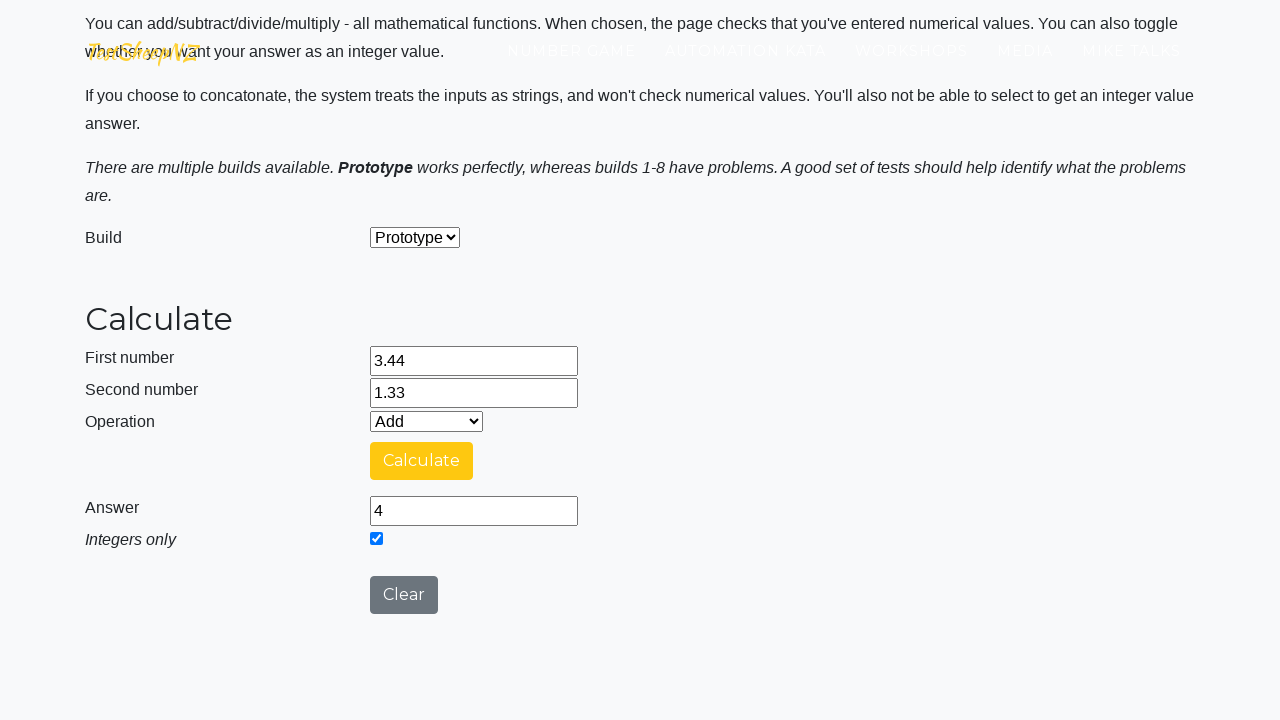